Tests navigation by clicking the "Home" link on the inputs page and verifies that the page title changes to "Practice"

Starting URL: https://practice.cydeo.com/inputs

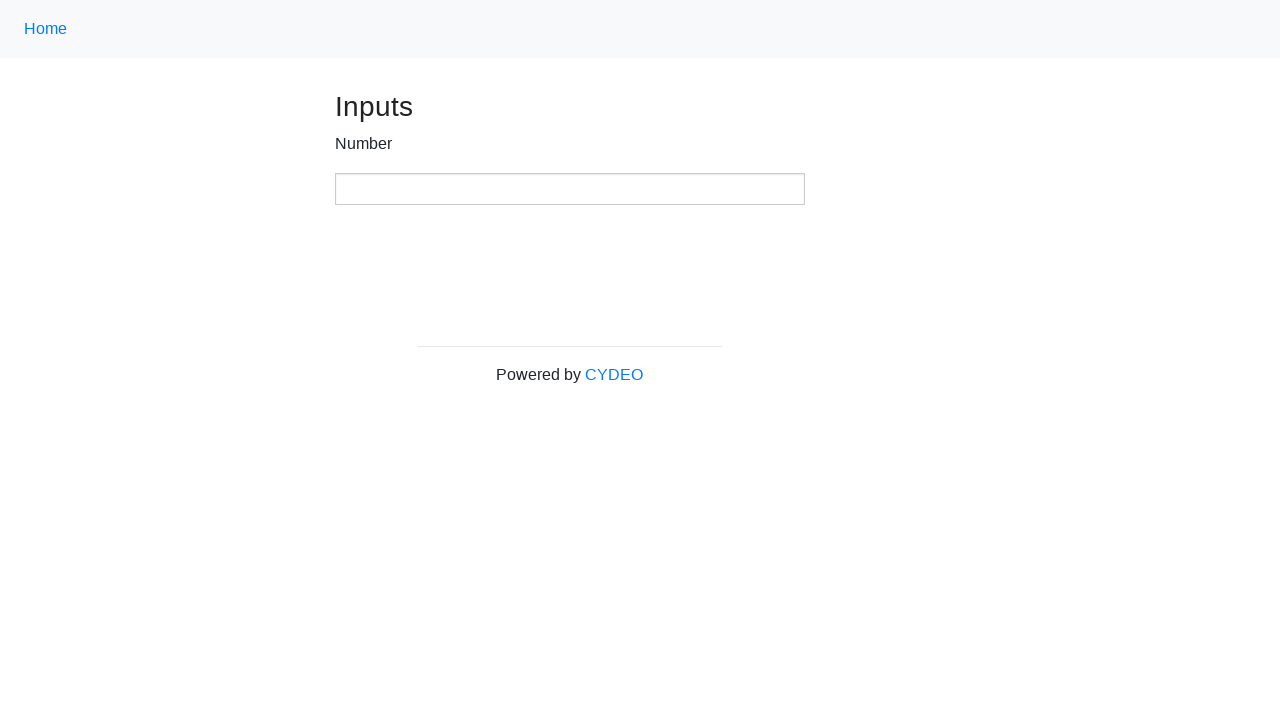

Clicked Home navigation link at (46, 29) on .nav-link
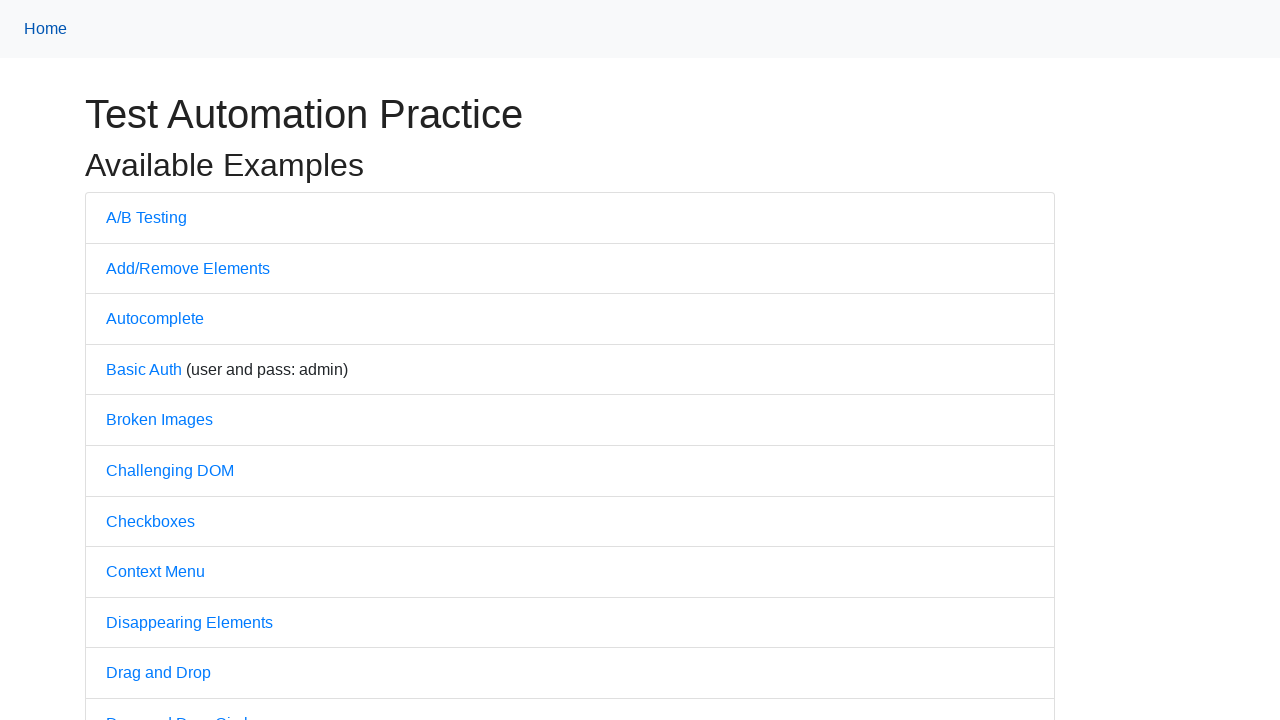

Page loaded with domcontentloaded state
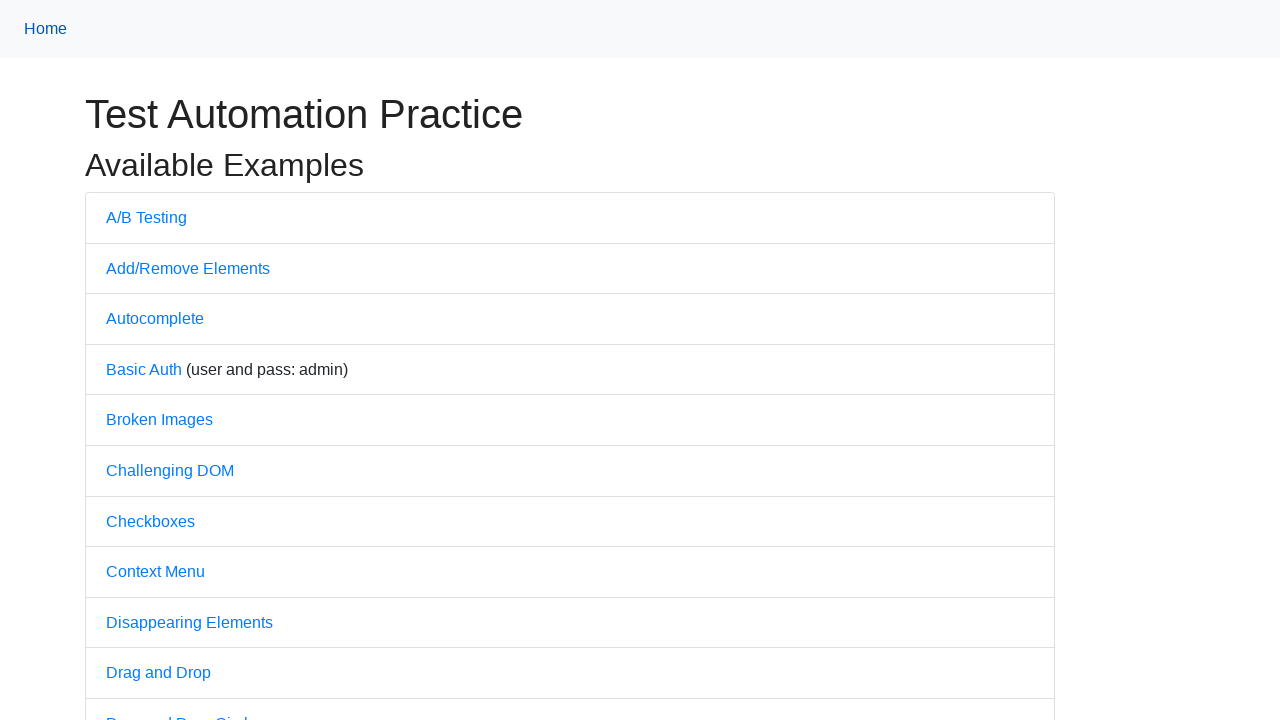

Verified page title is 'Practice'
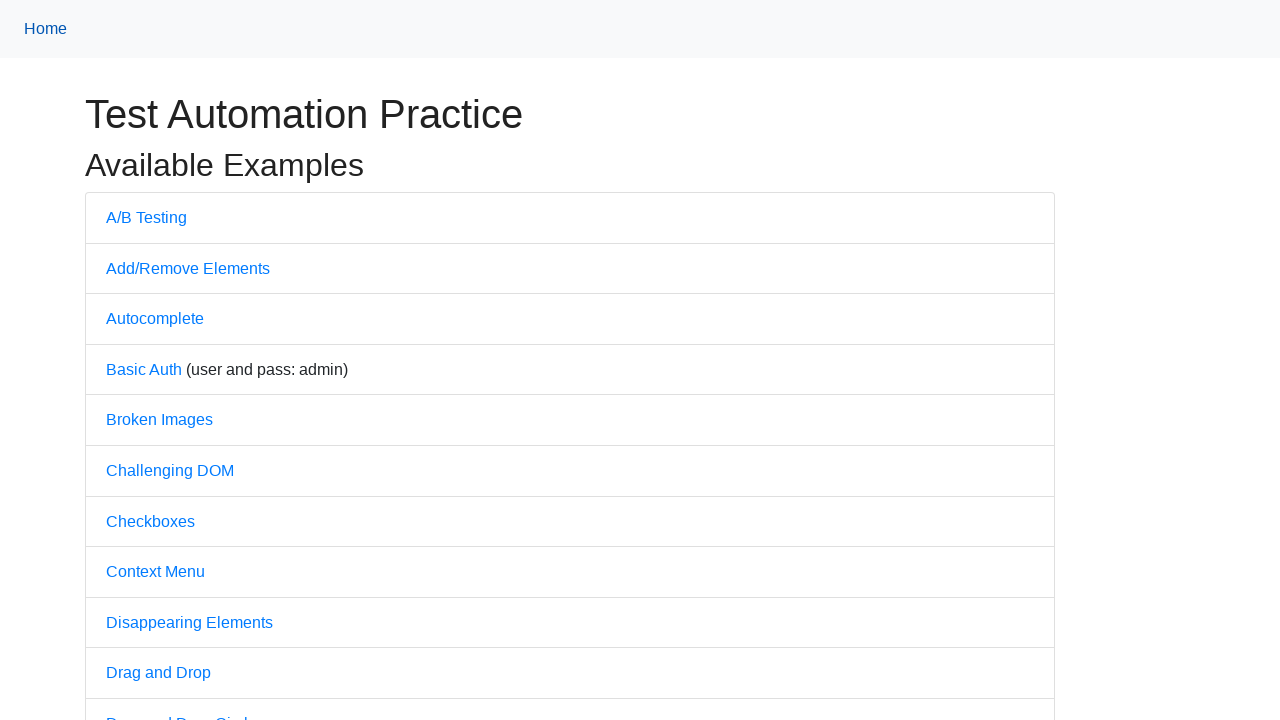

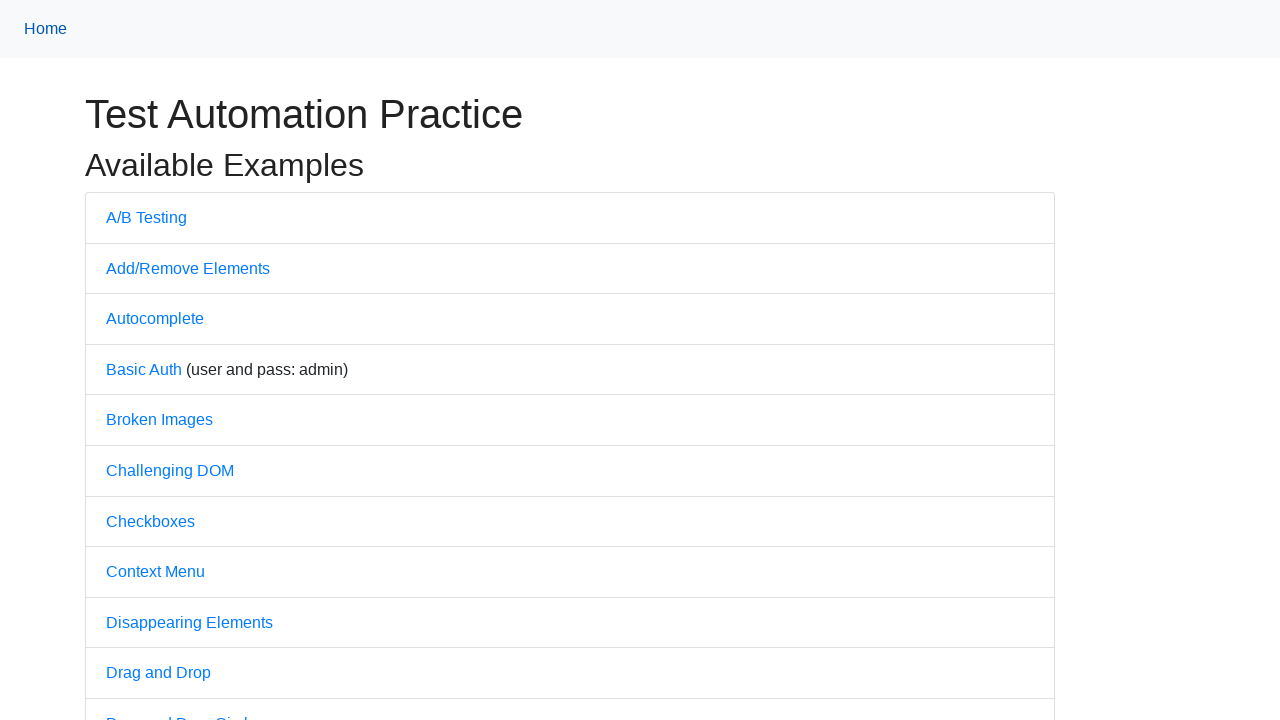